Navigates to DuckDuckGo homepage and verifies the current URL is correct

Starting URL: https://duckduckgo.com/

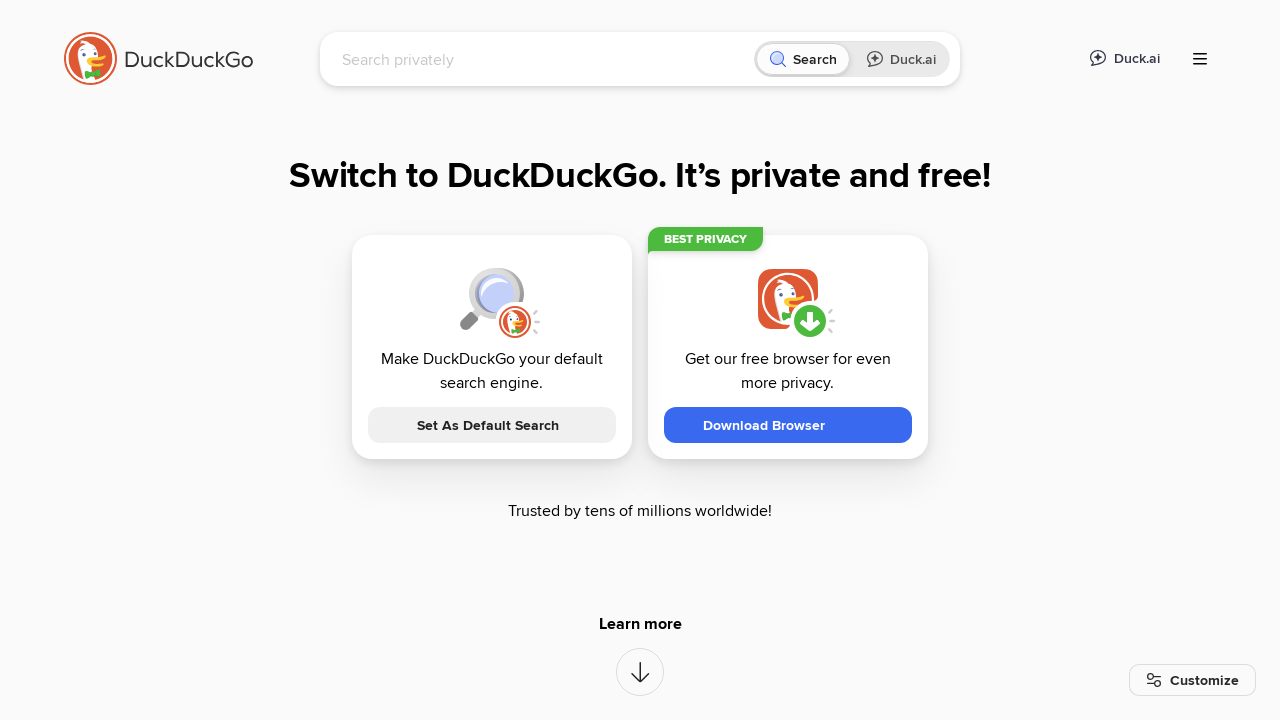

Navigated to DuckDuckGo homepage
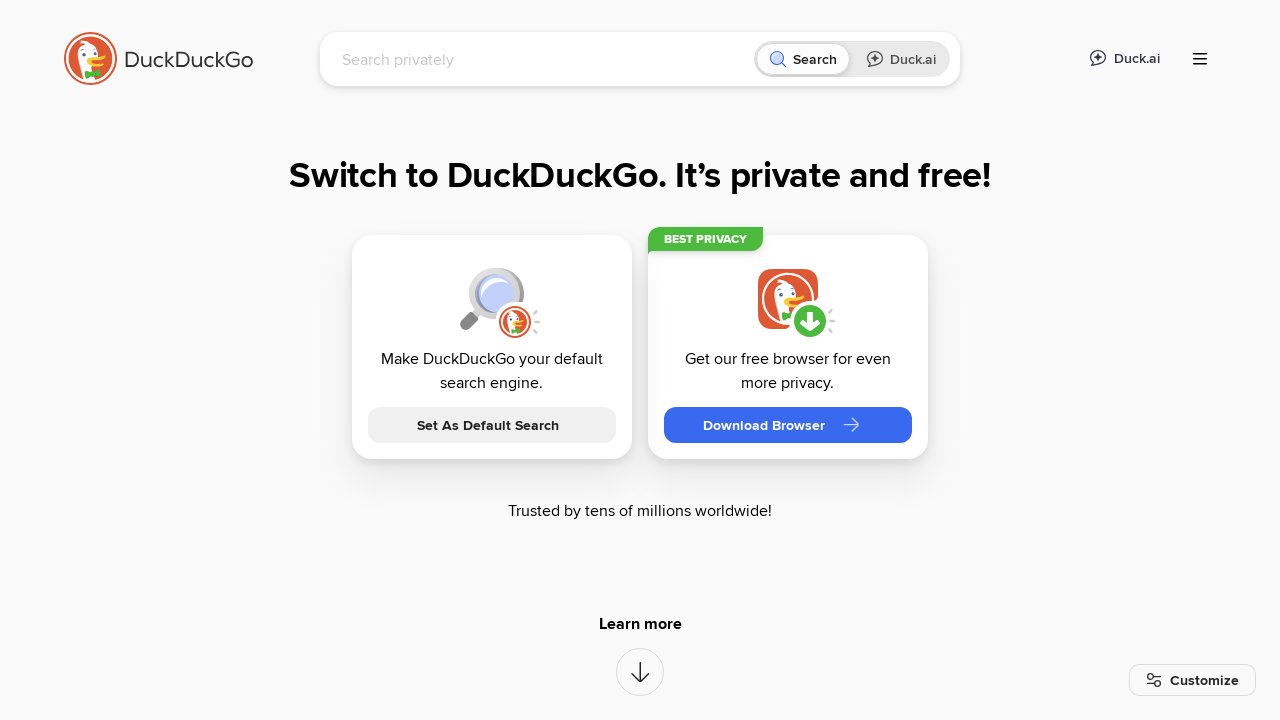

Retrieved current URL
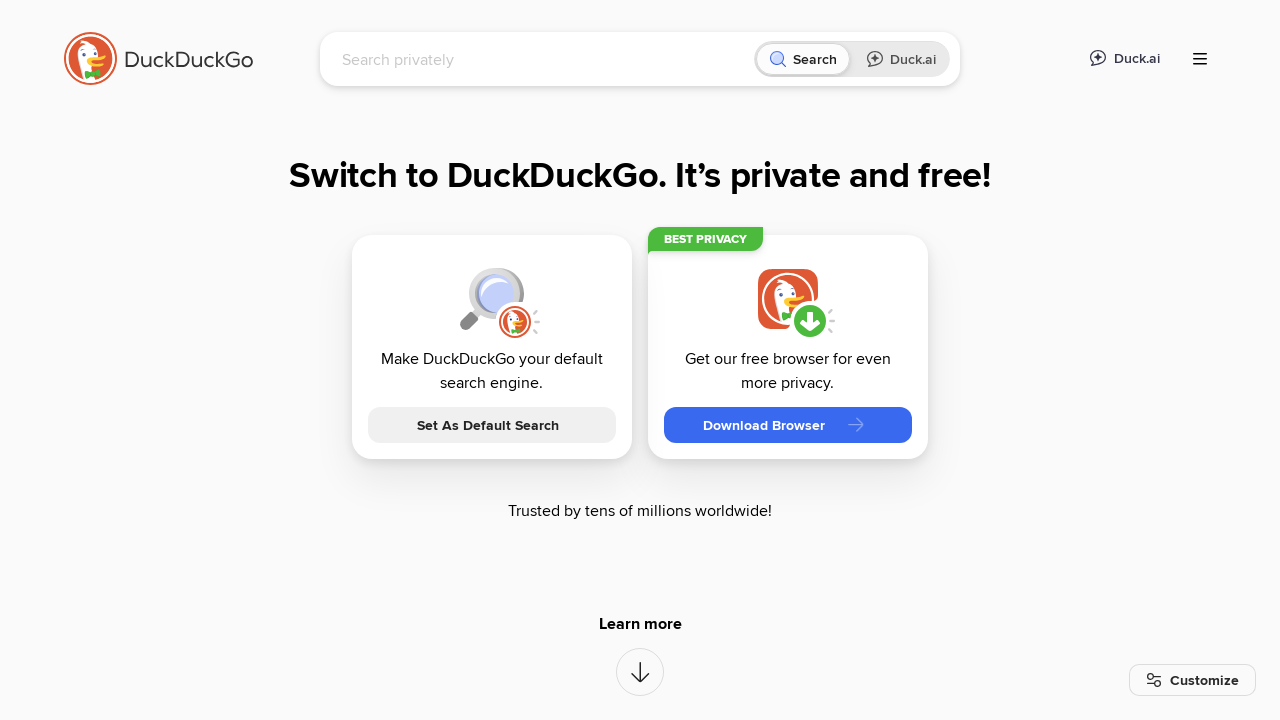

Verified current URL is 'https://duckduckgo.com/'
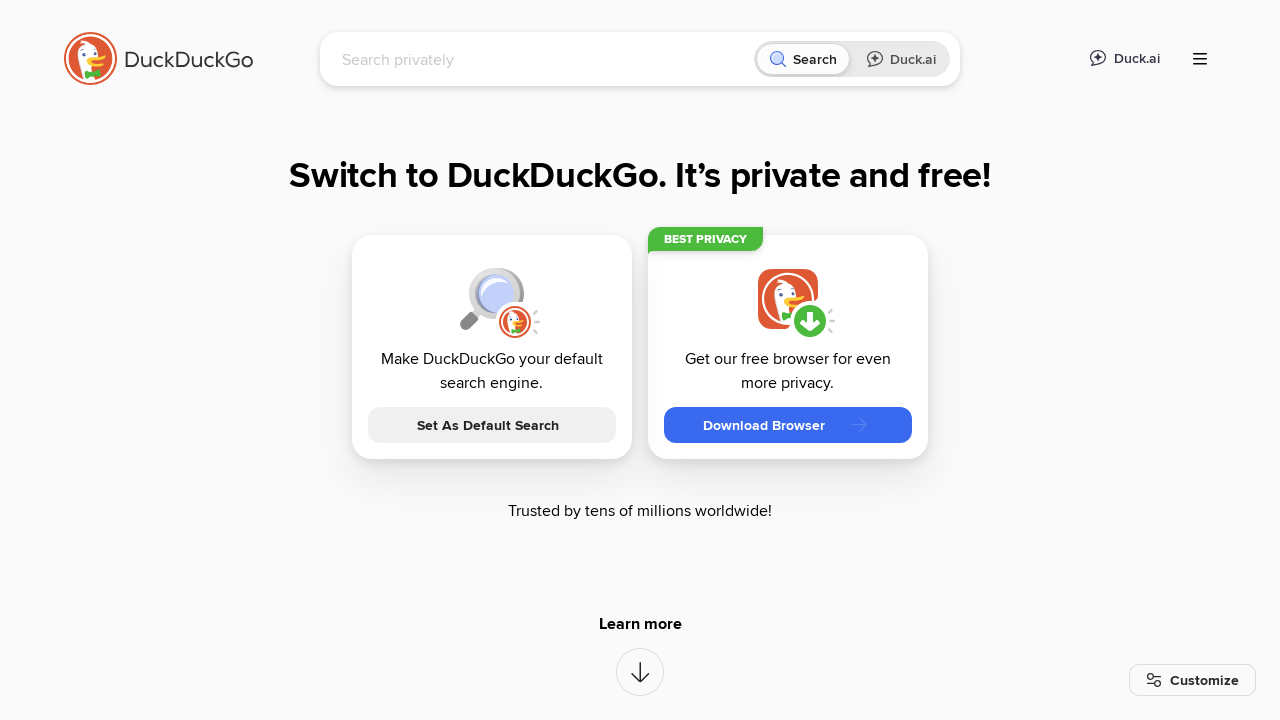

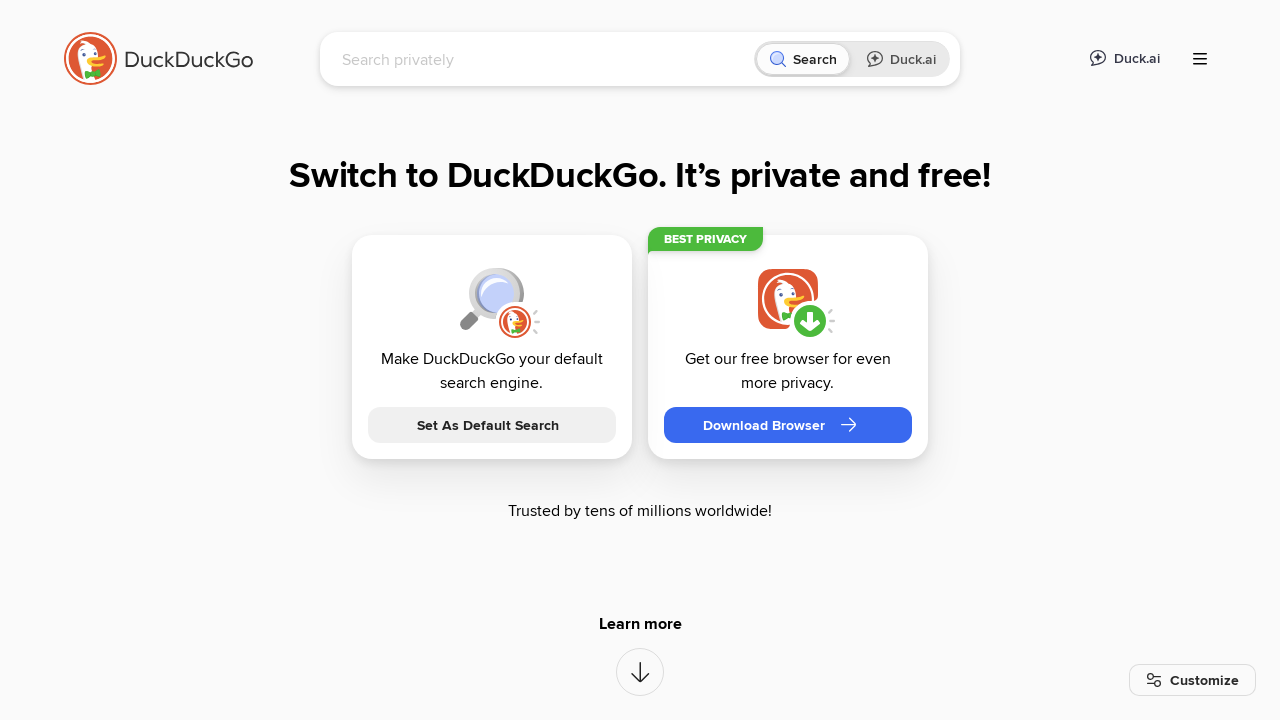